Navigates to wisequarter.com and verifies the page title

Starting URL: https://www.wisequarter.com

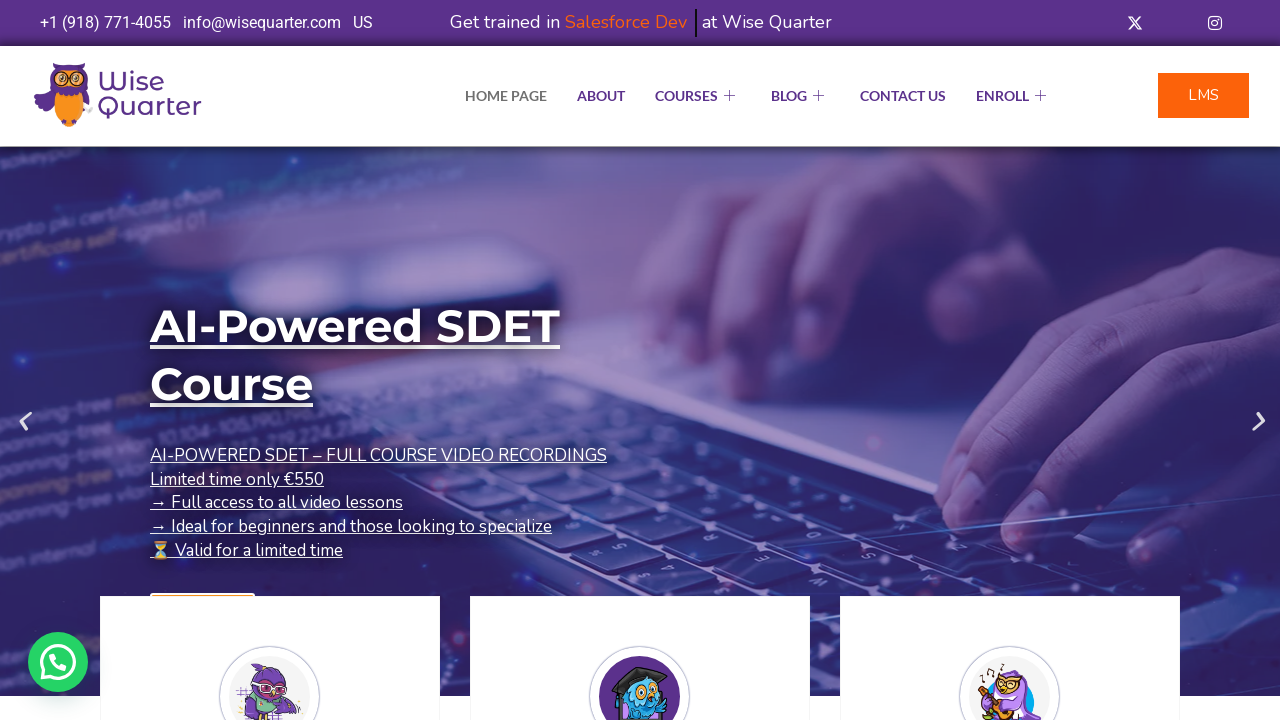

Retrieved page title
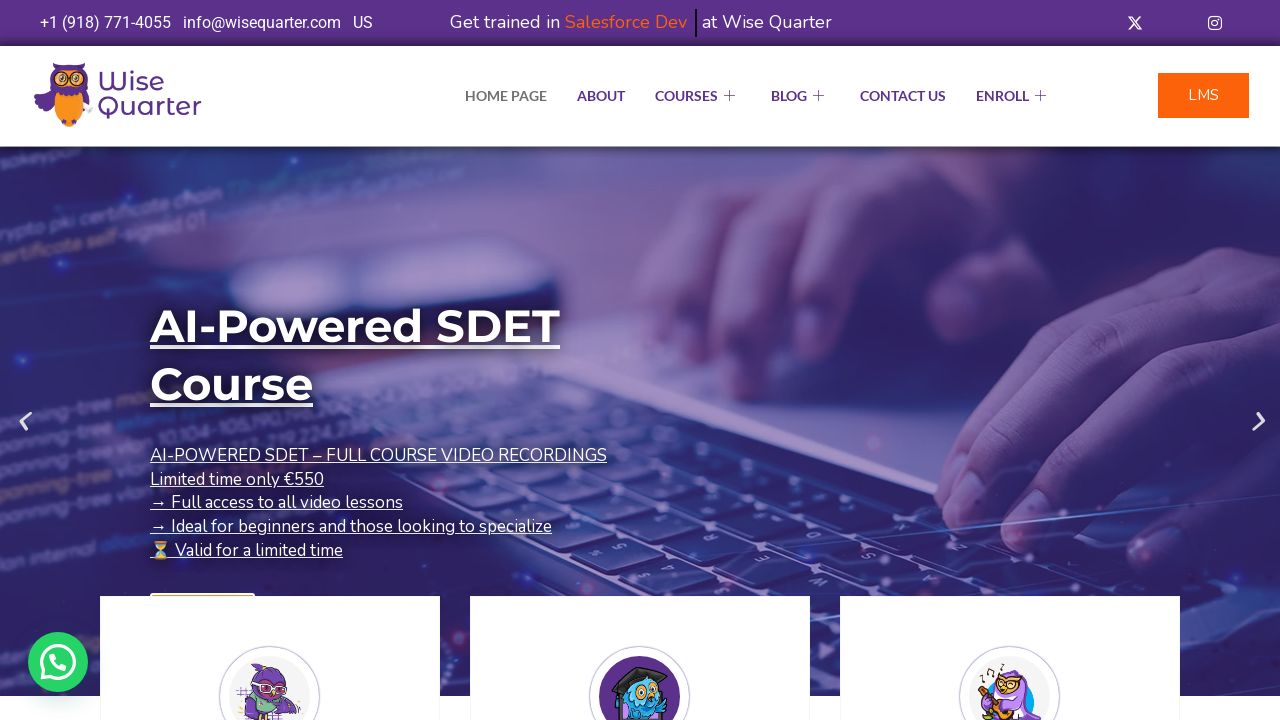

Title verification failed - 'google' not found in page title
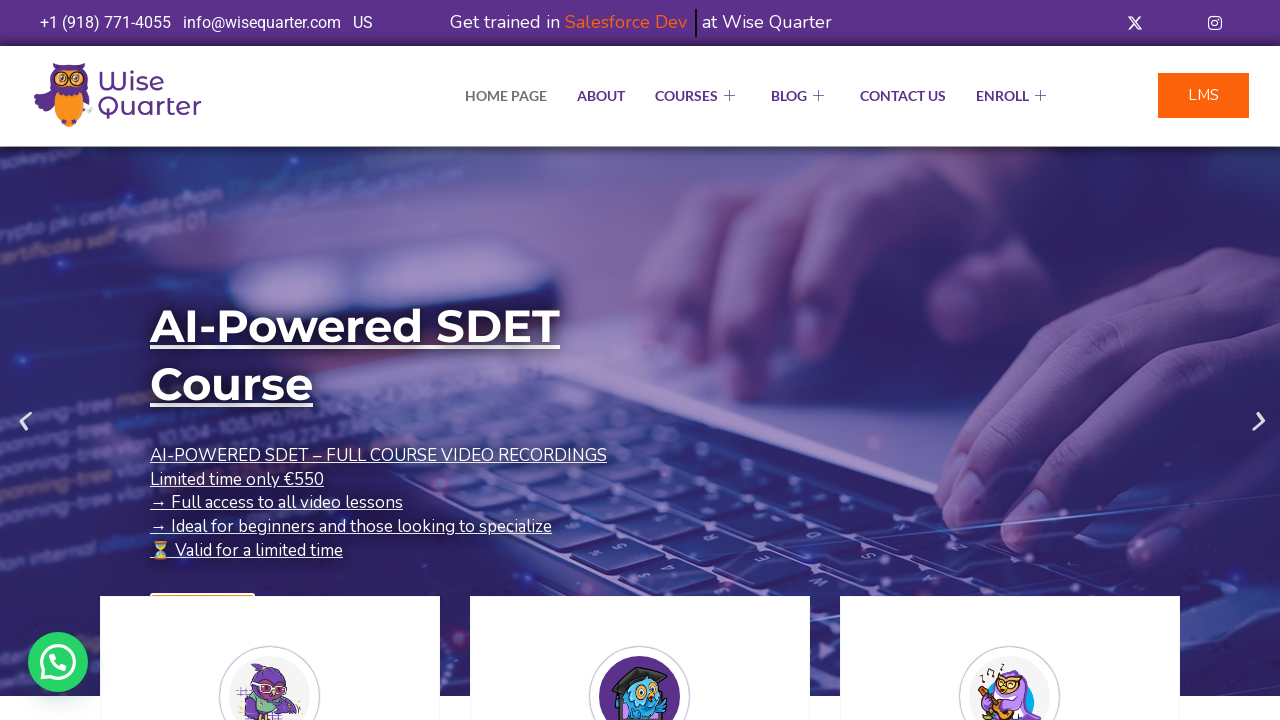

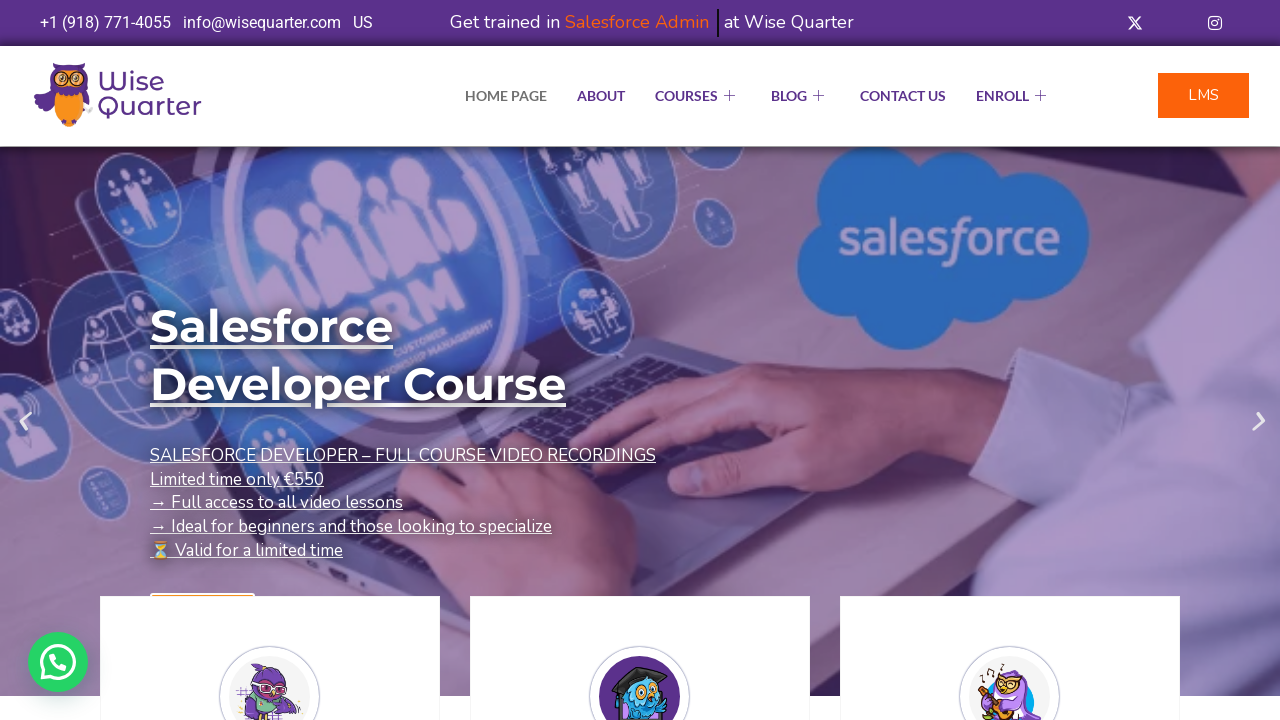